Tests navigation from PubNub homepage by clicking the "Try for free" link to access the signup page.

Starting URL: https://www.pubnub.com/

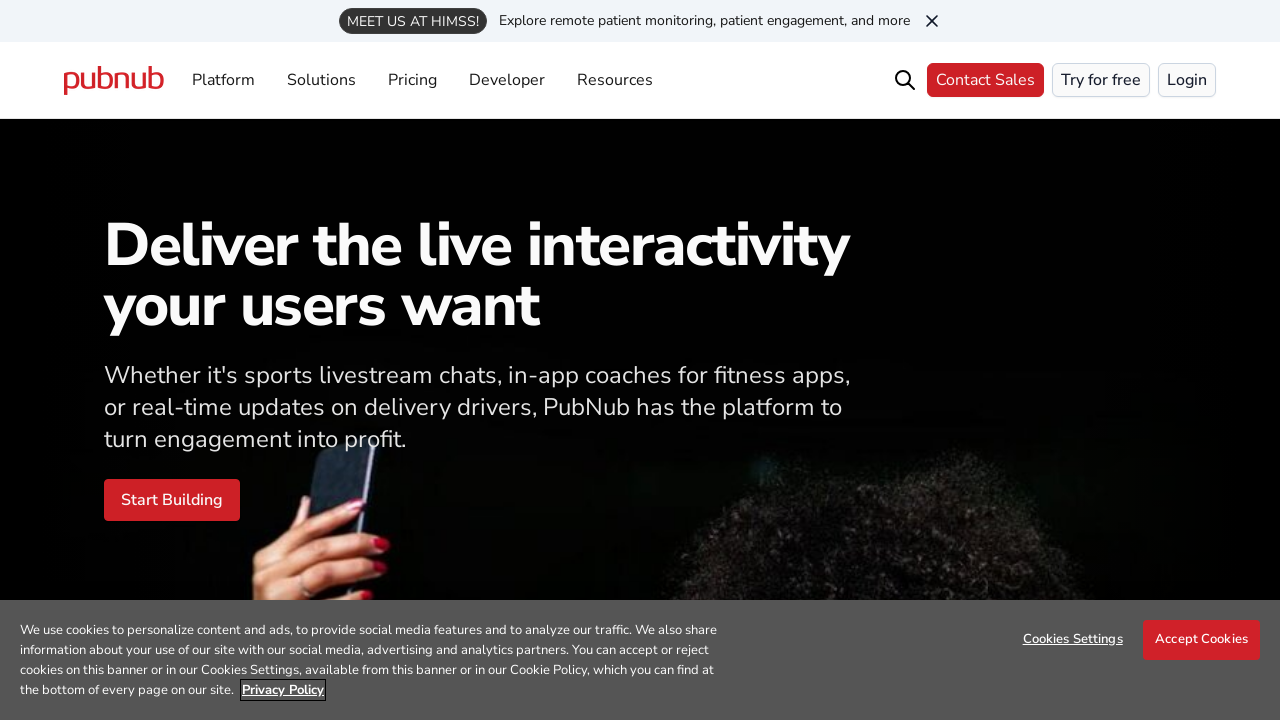

Clicked 'Try for free' link to navigate to signup page at (1101, 80) on internal:role=link[name="Try for free"i]
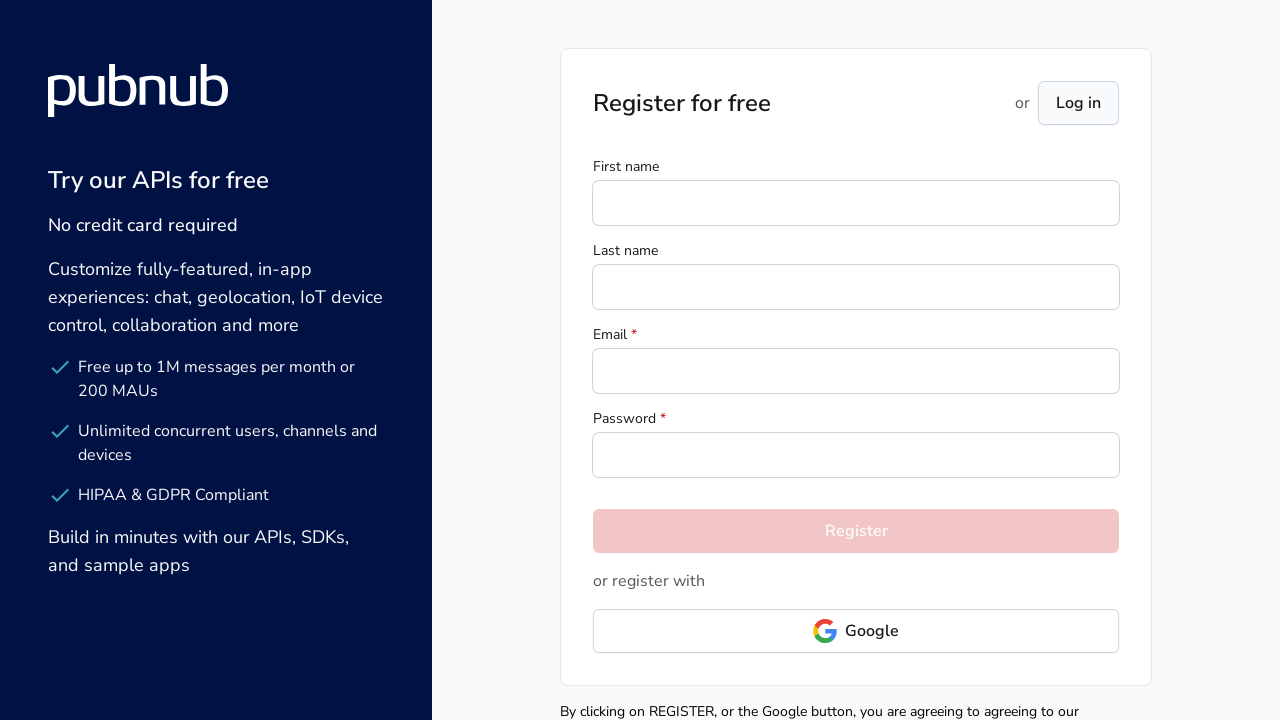

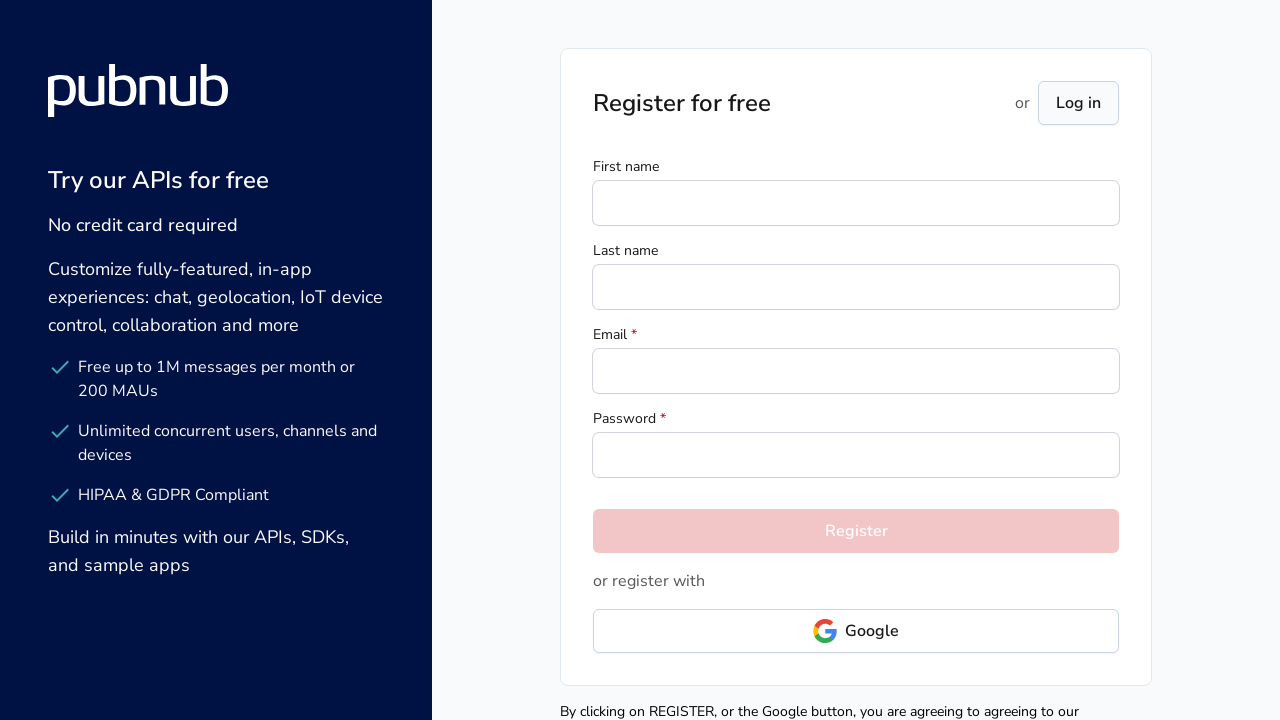